Tests clicking the prompt button and dismissing the prompt dialog without entering text

Starting URL: https://demoqa.com/alerts

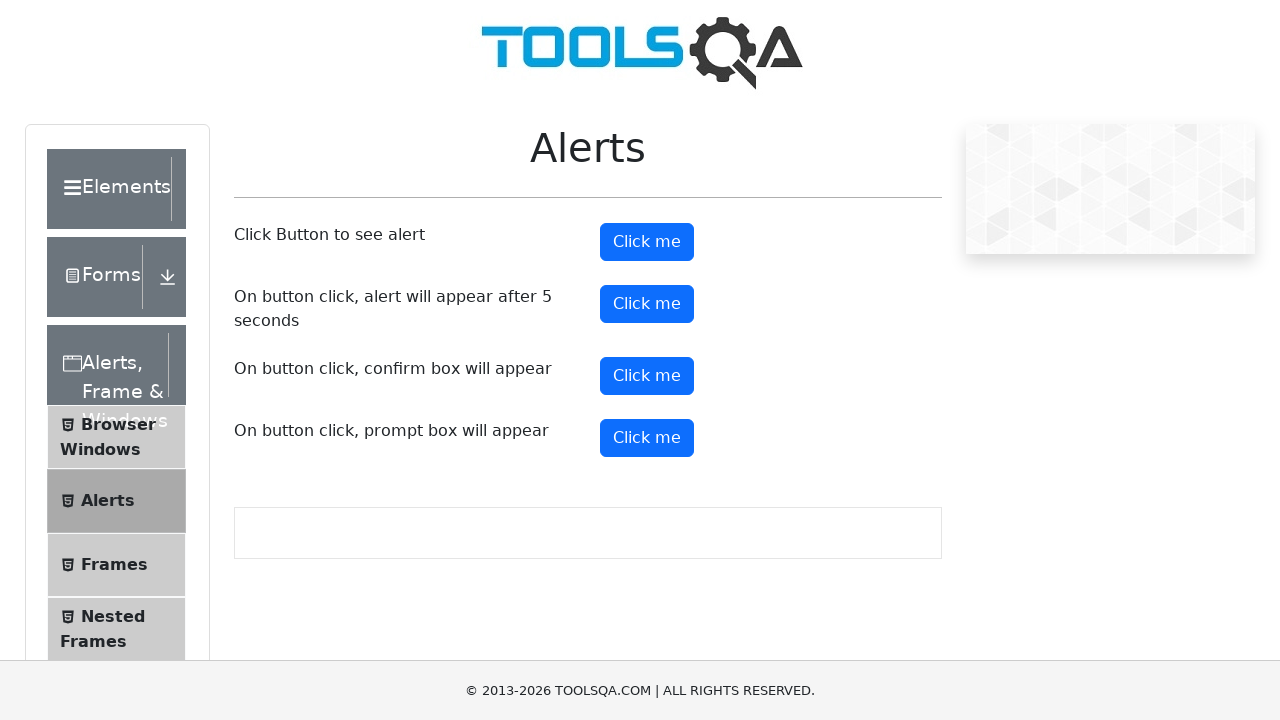

Set up dialog handler to dismiss prompt dialogs
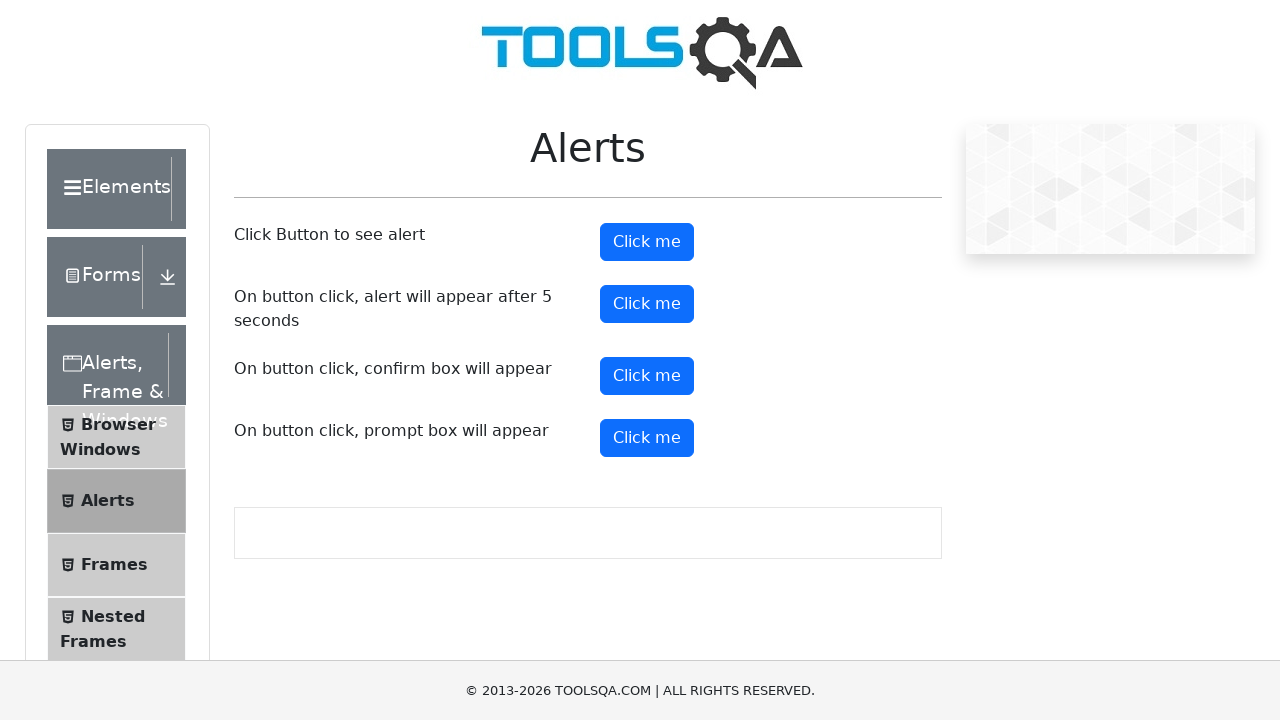

Clicked the prompt button at (647, 438) on #promtButton
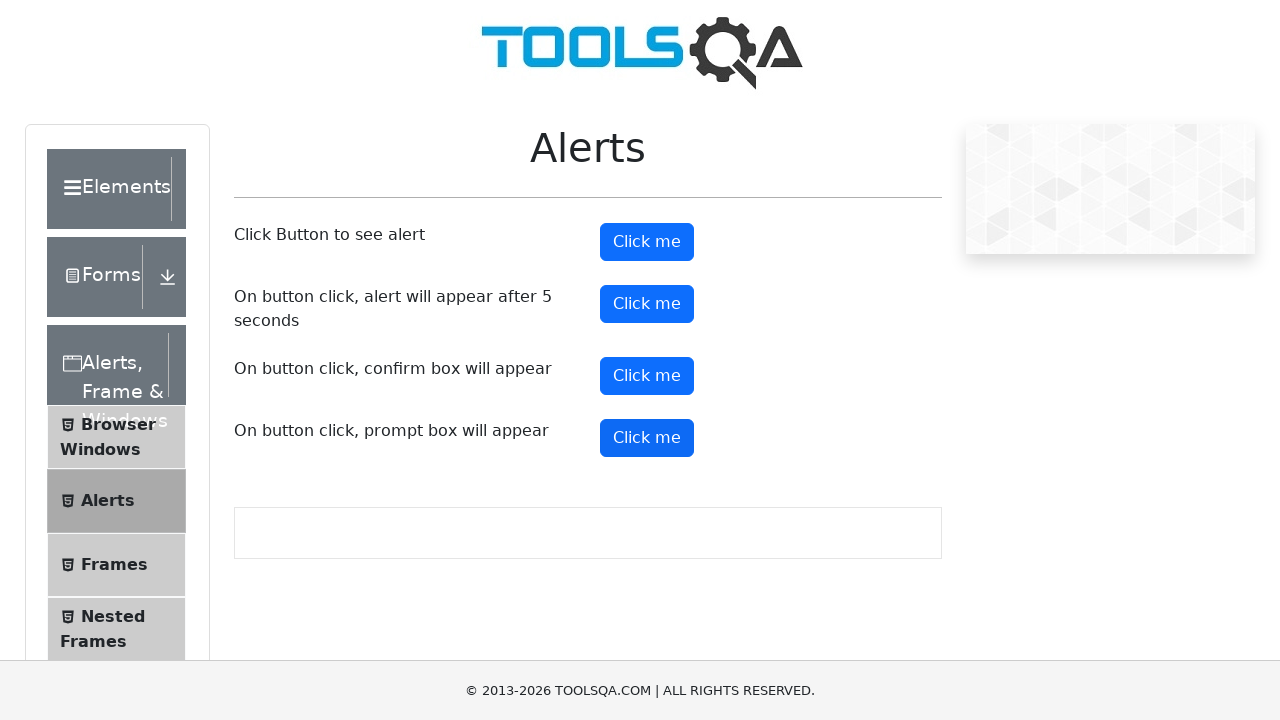

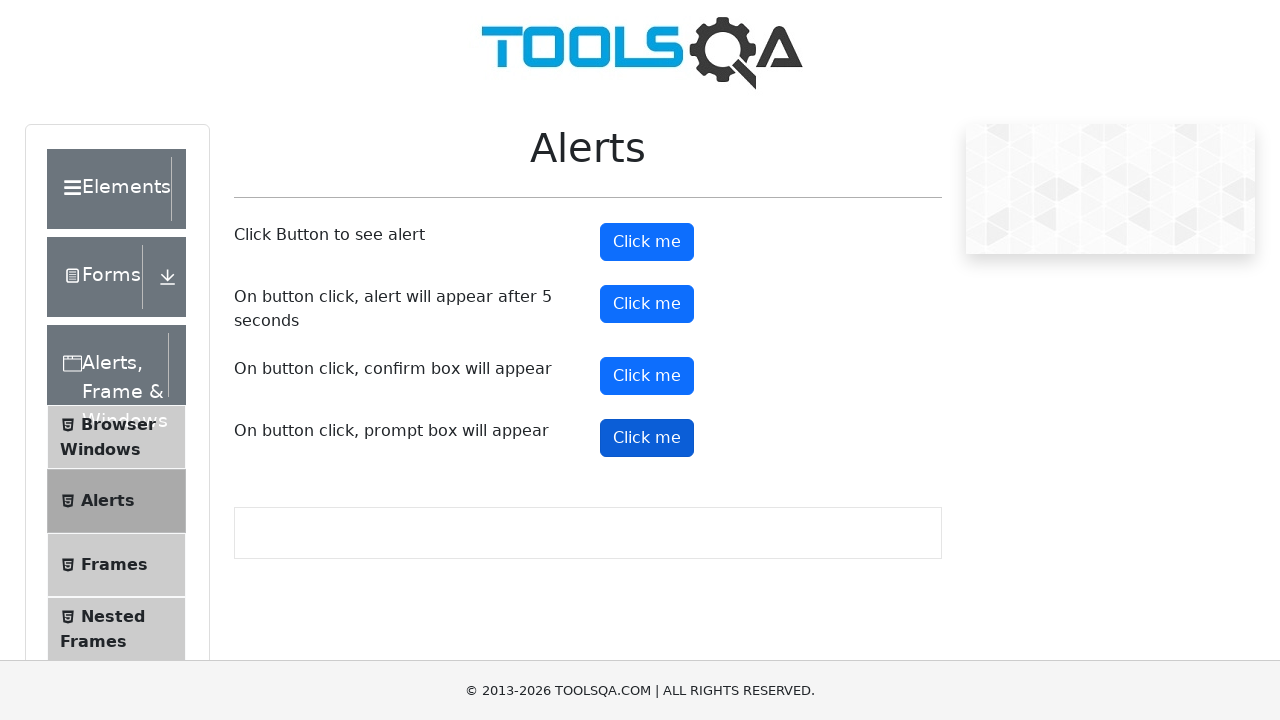